Tests navigation to Form Authentication page

Starting URL: http://the-internet.herokuapp.com/

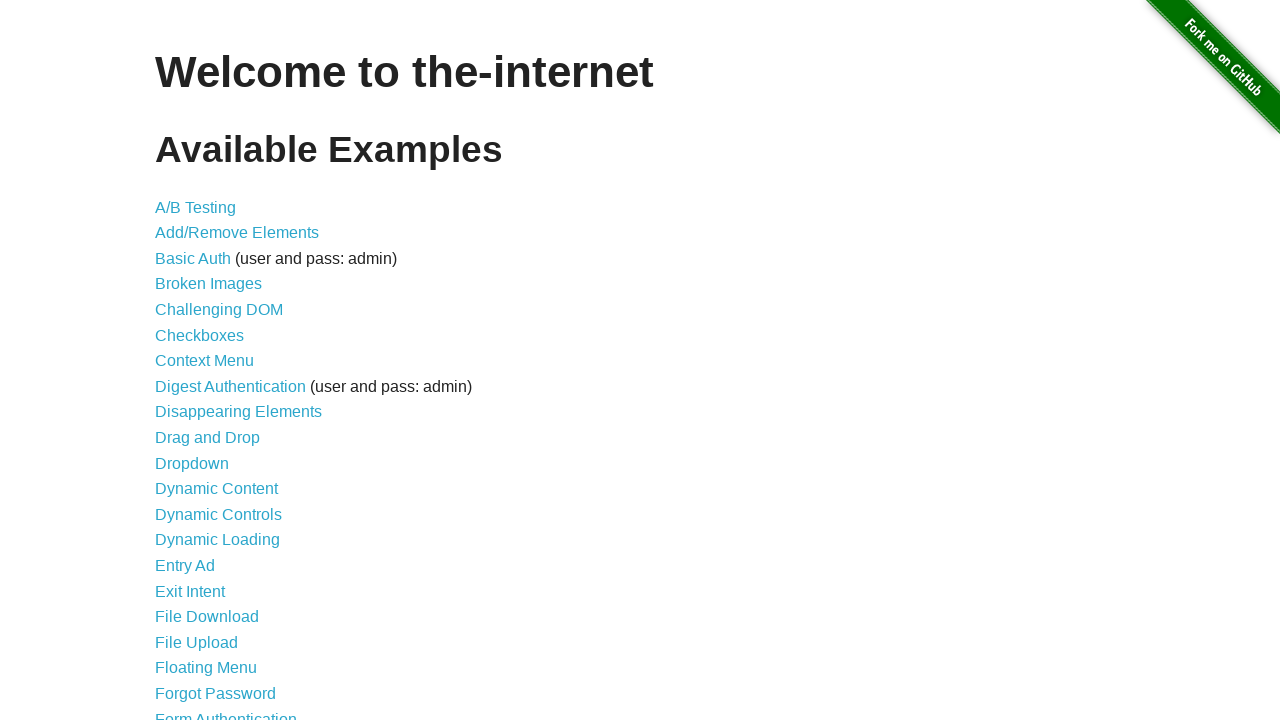

Clicked on Form Authentication link at (226, 712) on a:has-text("Form Authentication")
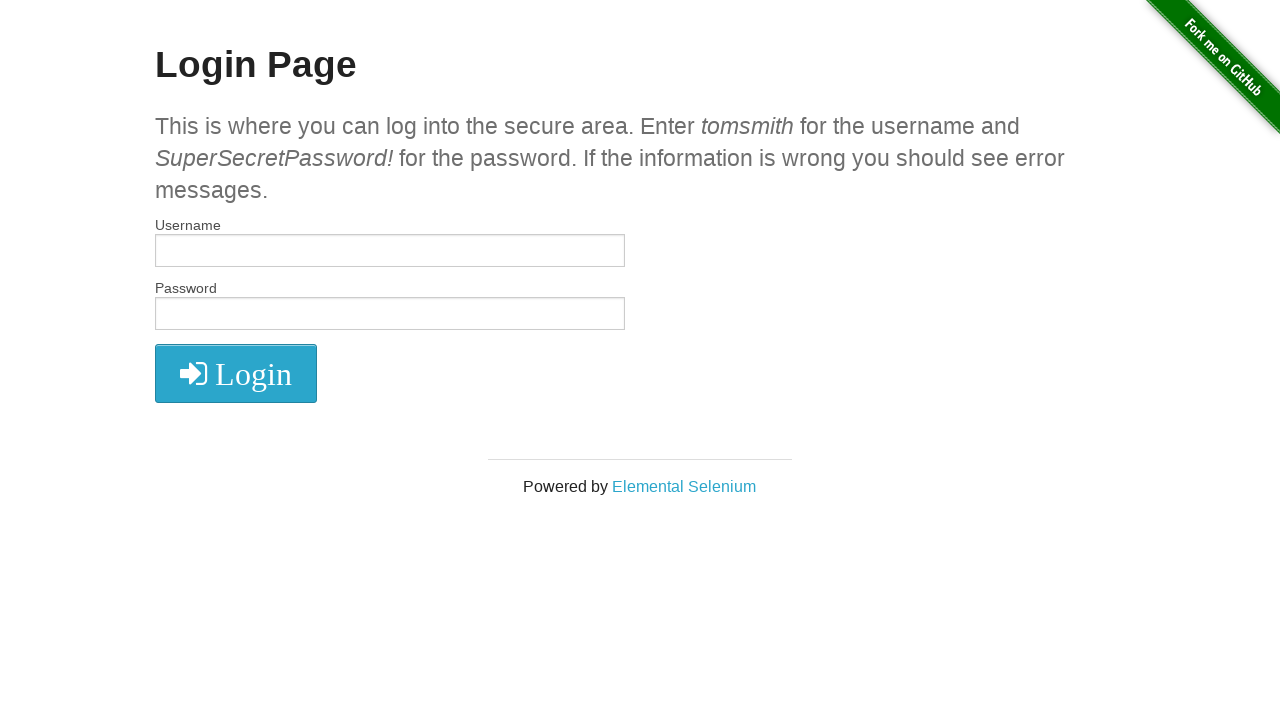

Login Page loaded with heading visible
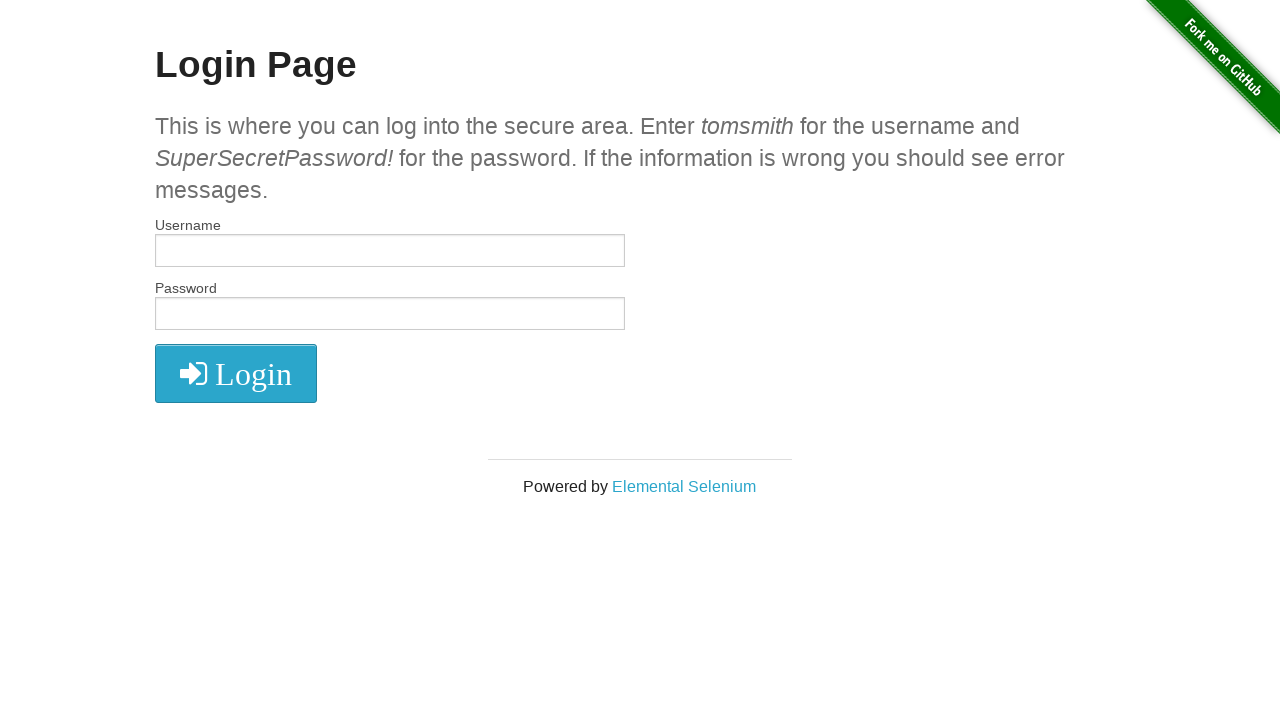

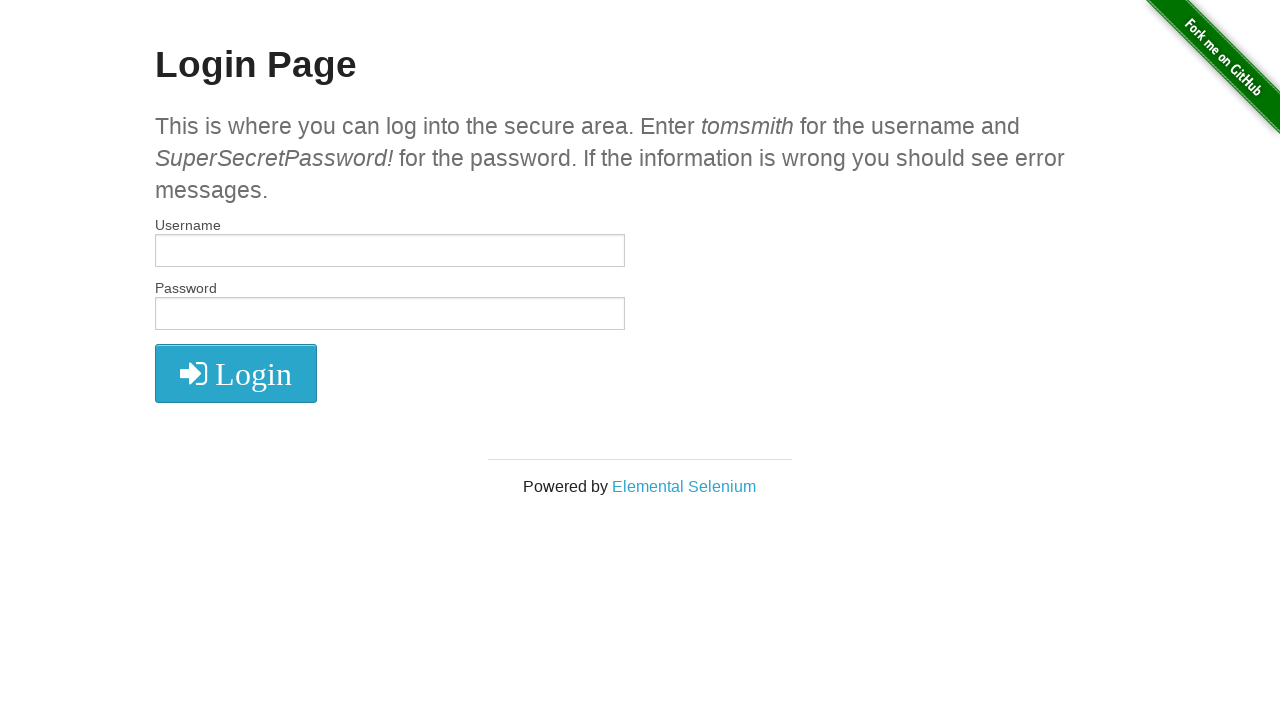